Navigates to a demo app's UI section, clicks on "Others" and "Print" sections, then triggers a print dialog

Starting URL: https://demoapps.qspiders.com/ui

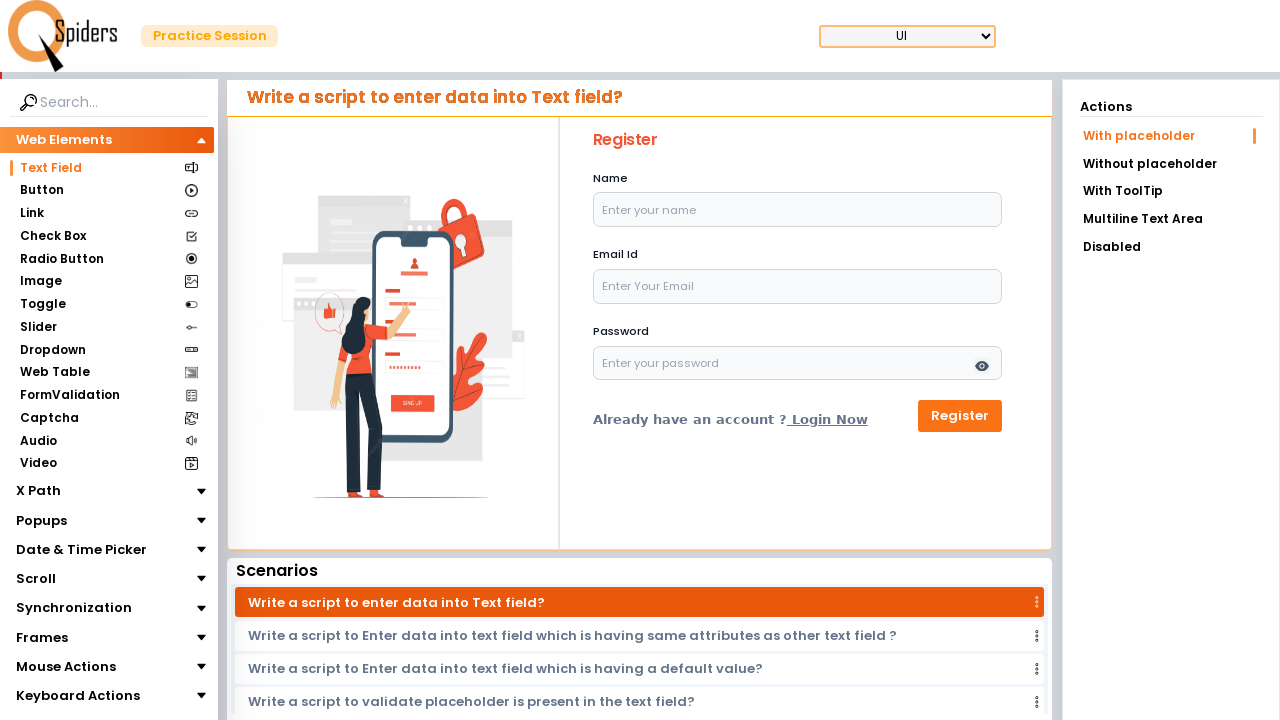

Navigated to demo app UI section
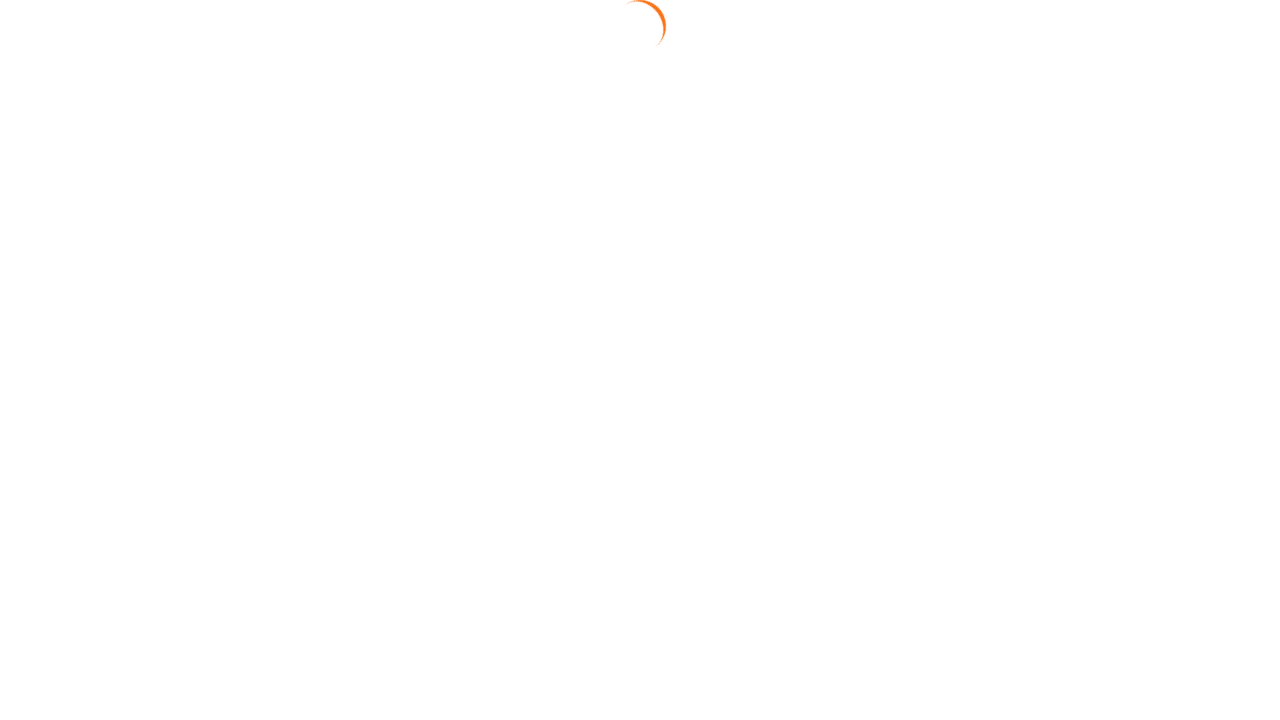

Clicked on 'Others' section at (37, 694) on xpath=//section[text()='Others']
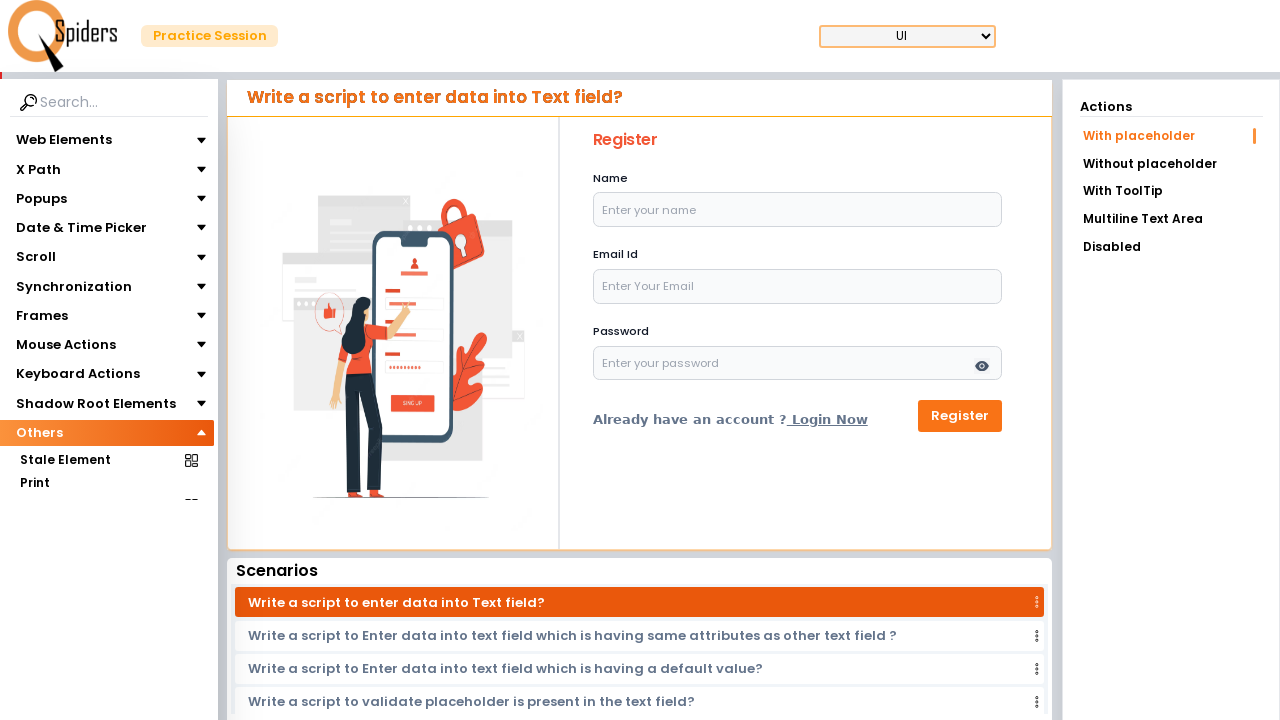

Clicked on 'Print' section at (34, 483) on xpath=//section[text()='Print']
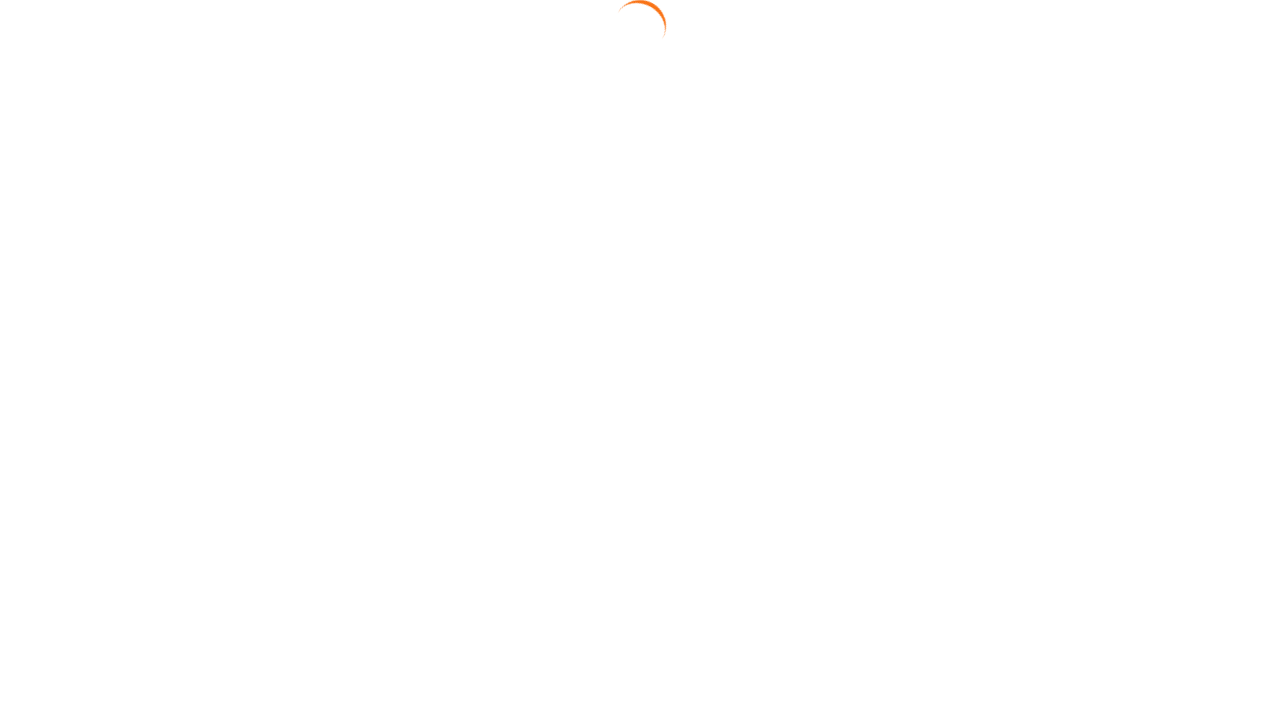

Set up dialog handler to dismiss print dialog
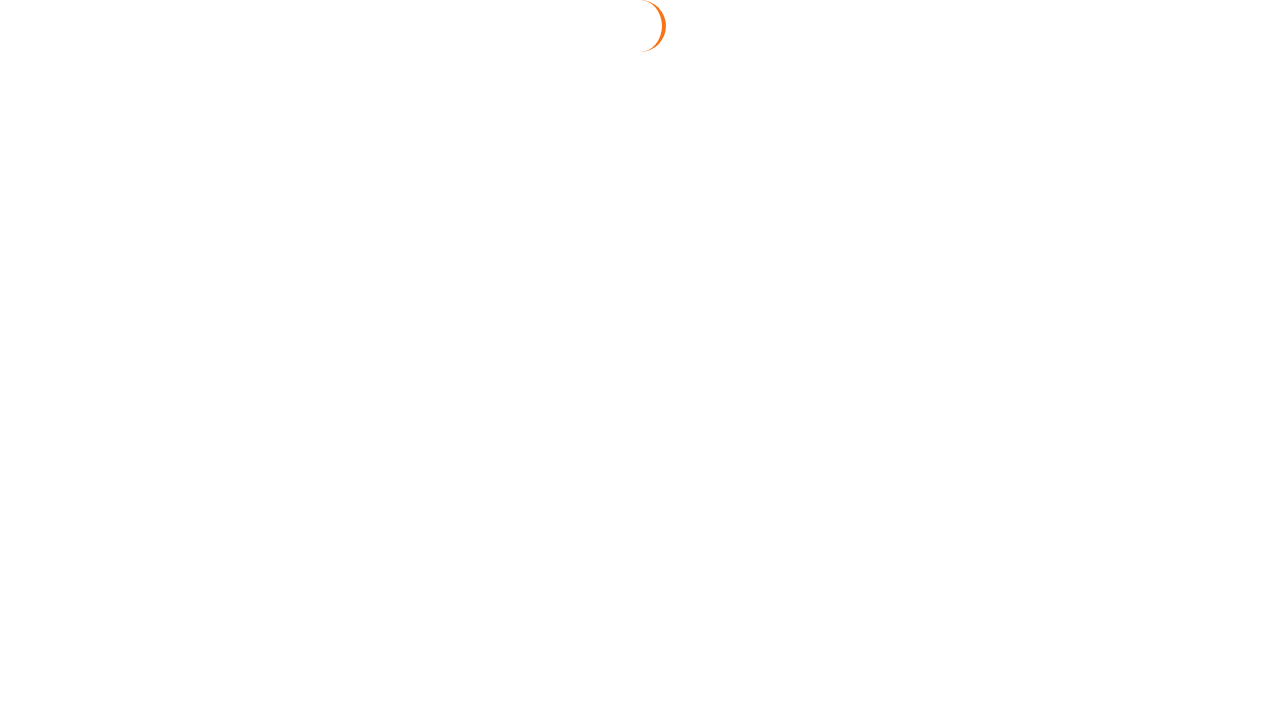

Clicked 'Print this out!' button to trigger print dialog at (644, 468) on xpath=//button[.='Print this out!']
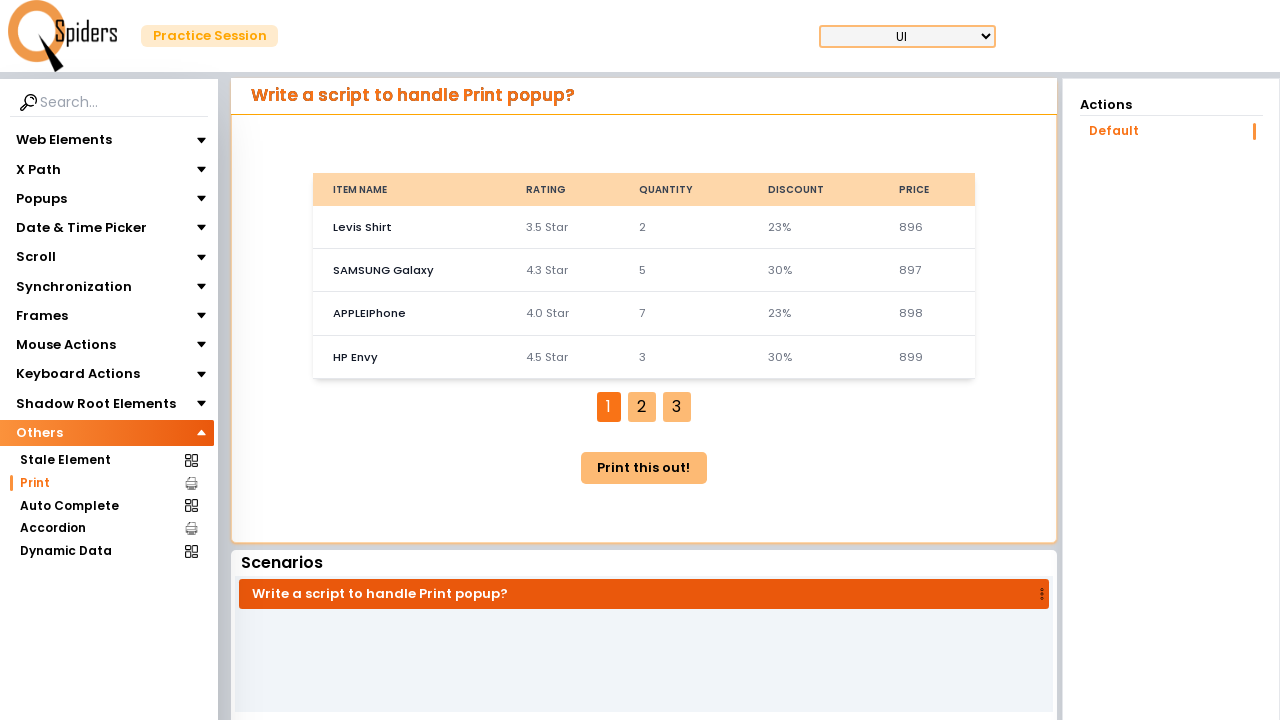

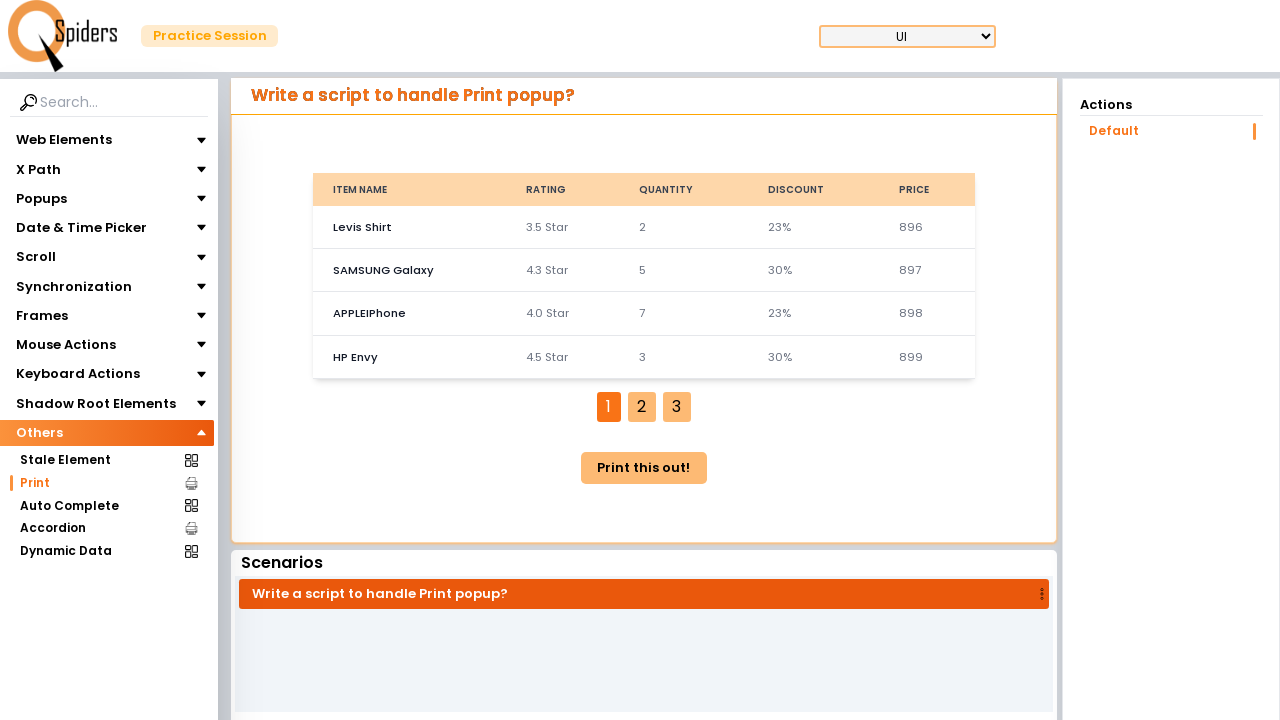